Navigates to Myntra fashion e-commerce website and maximizes the browser window

Starting URL: https://www.myntra.com

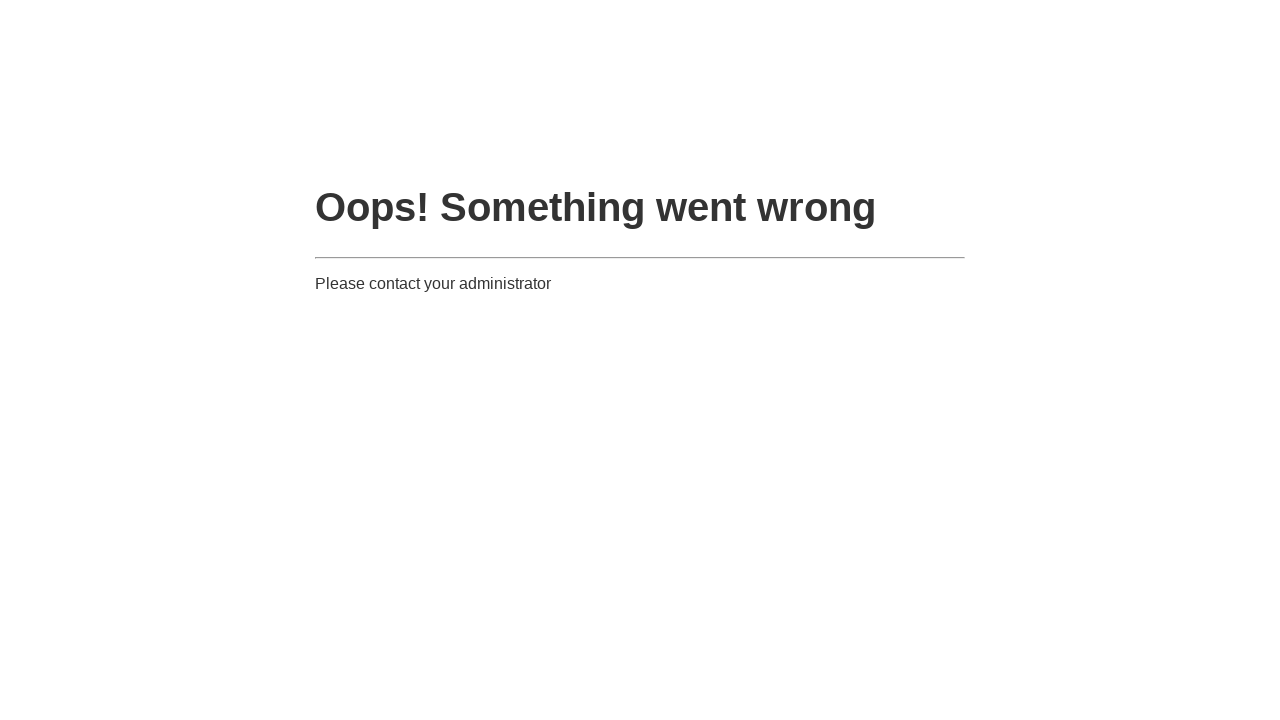

Page loaded and DOM content ready
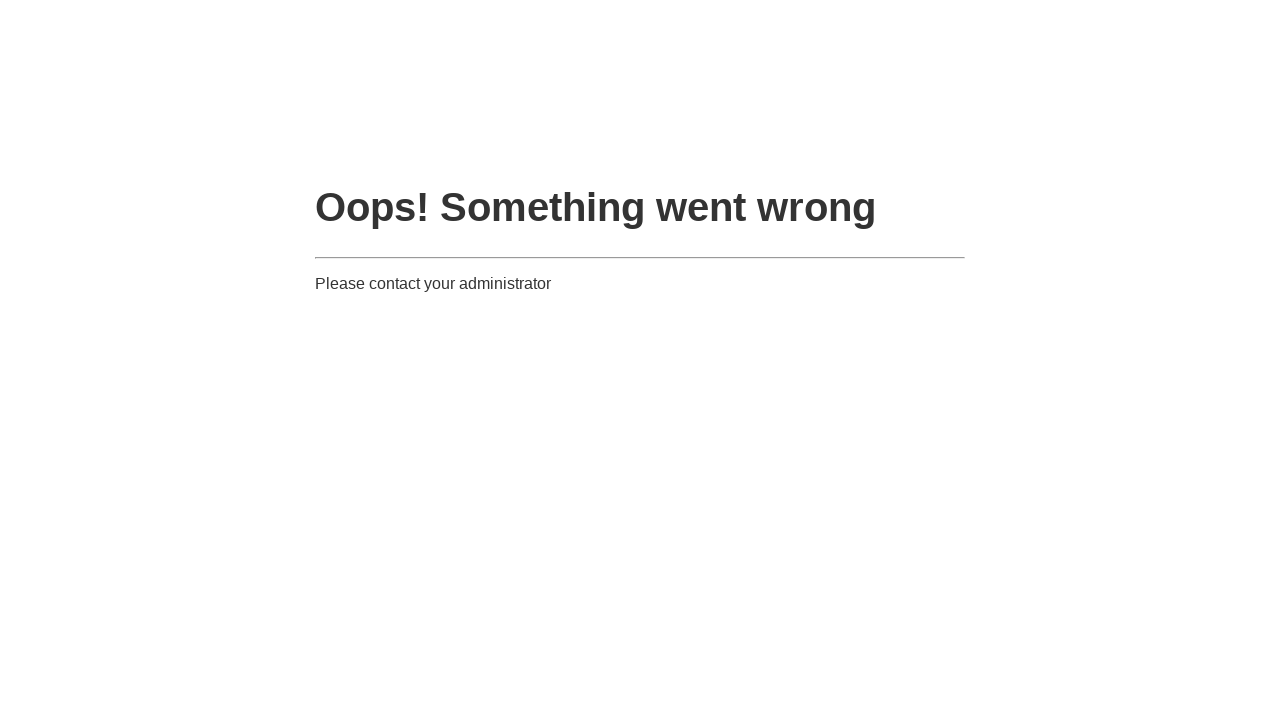

Browser window maximized to 1920x1080
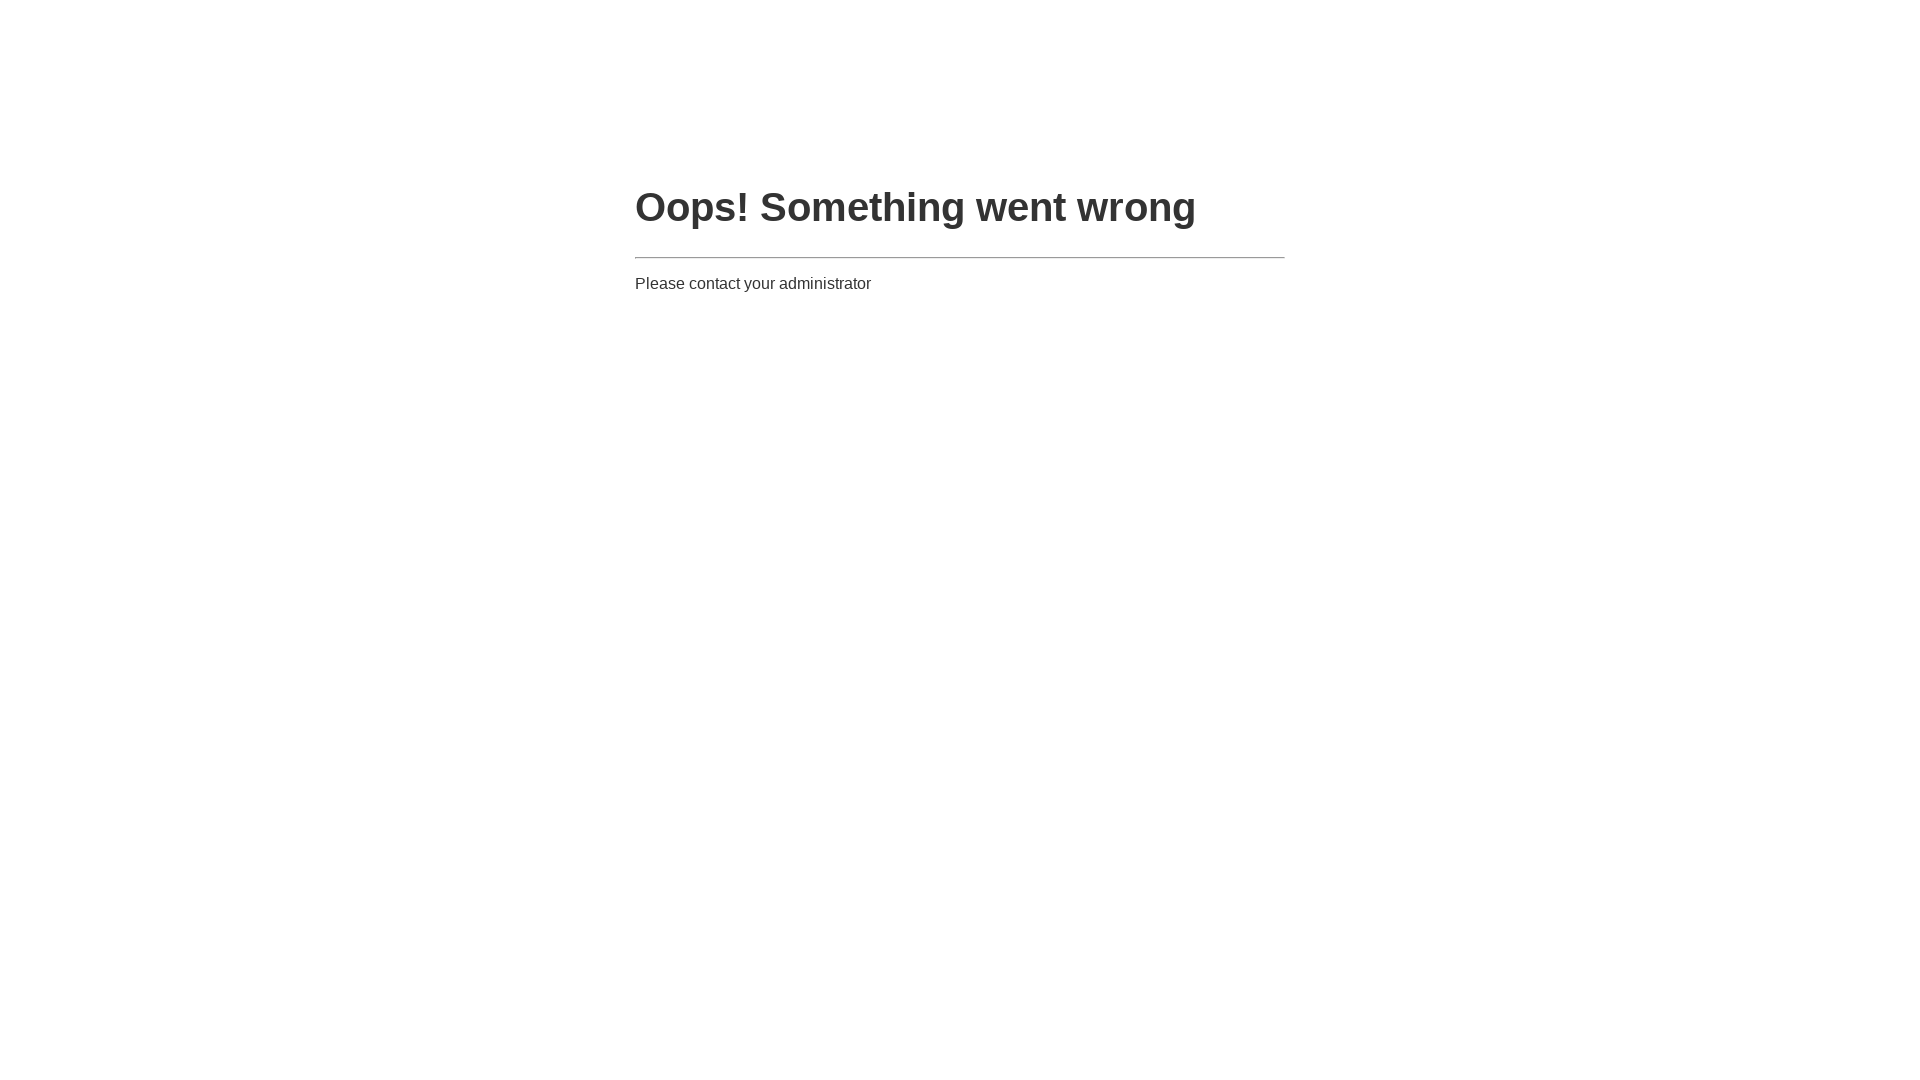

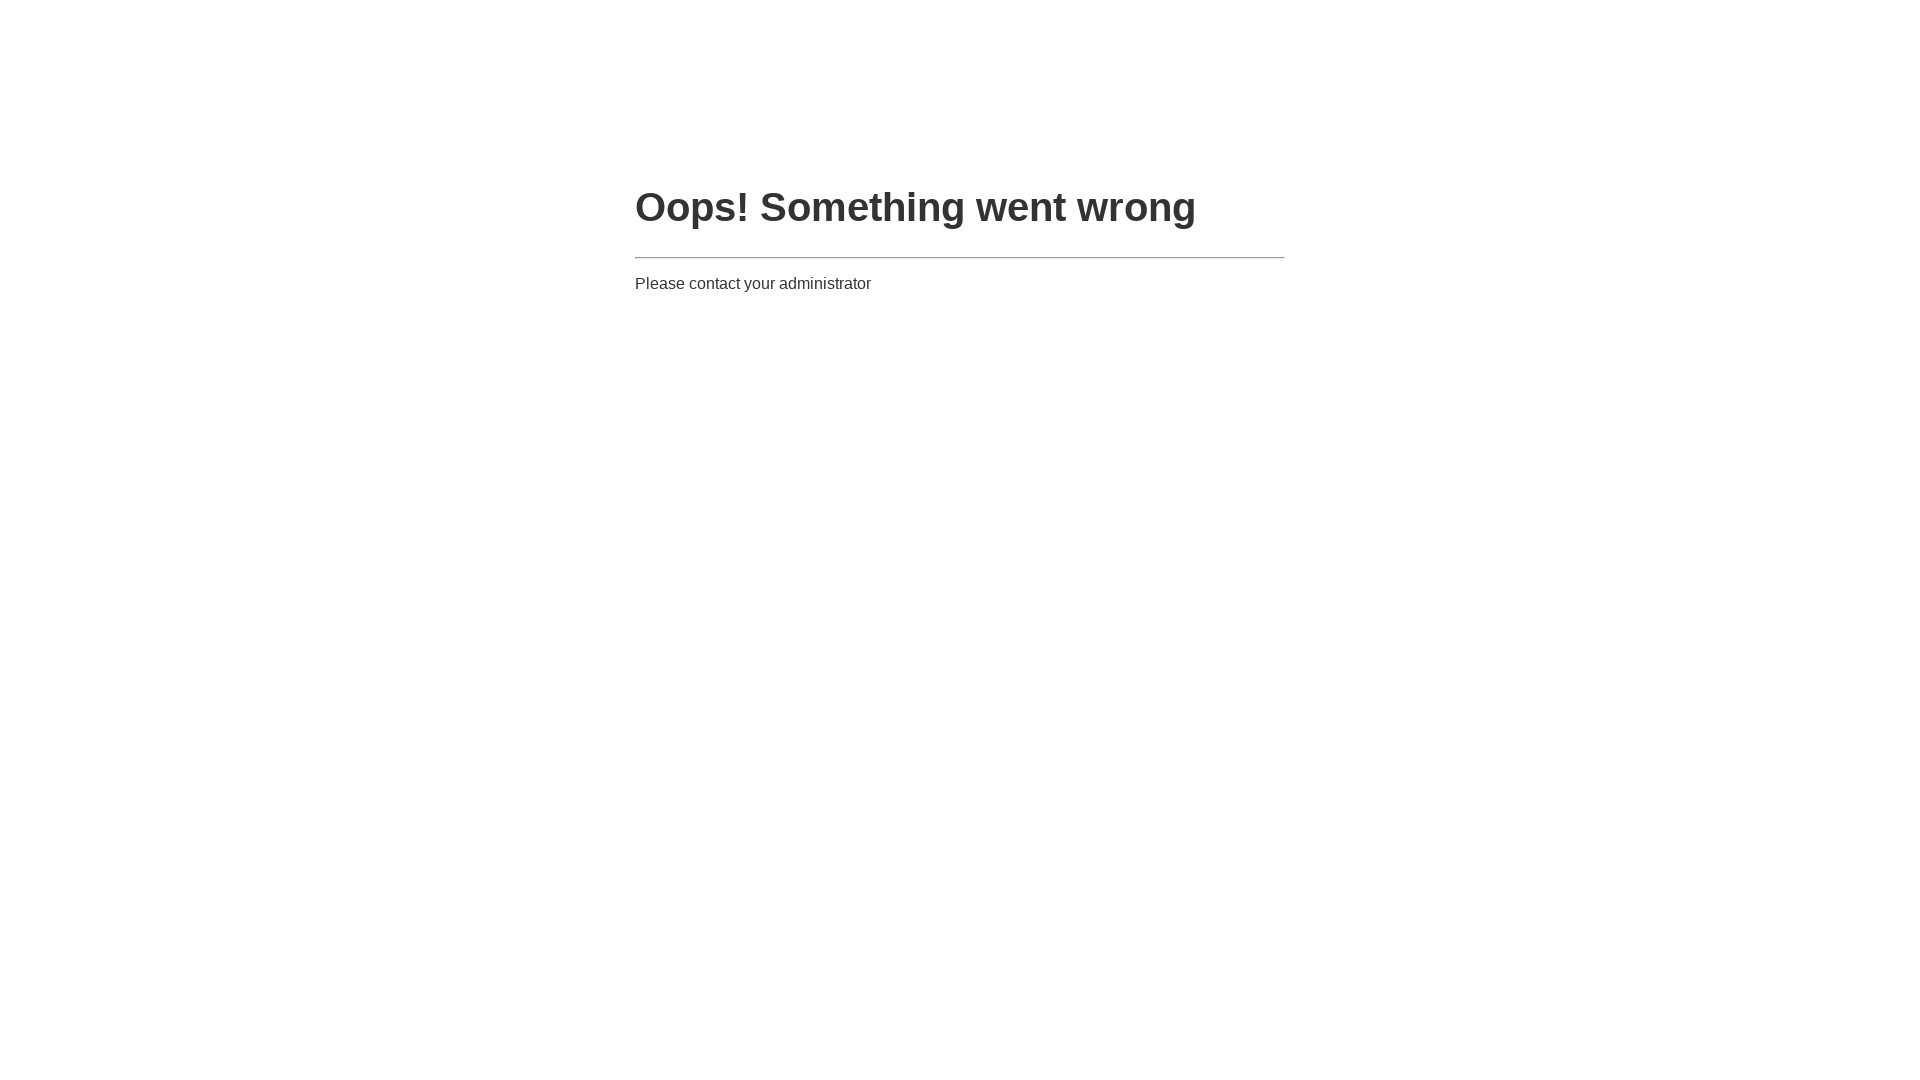